Navigates through three different websites sequentially: CodersLab main site, MyStore test lab, and Hotel test lab pages.

Starting URL: https://coderslab.pl/pl

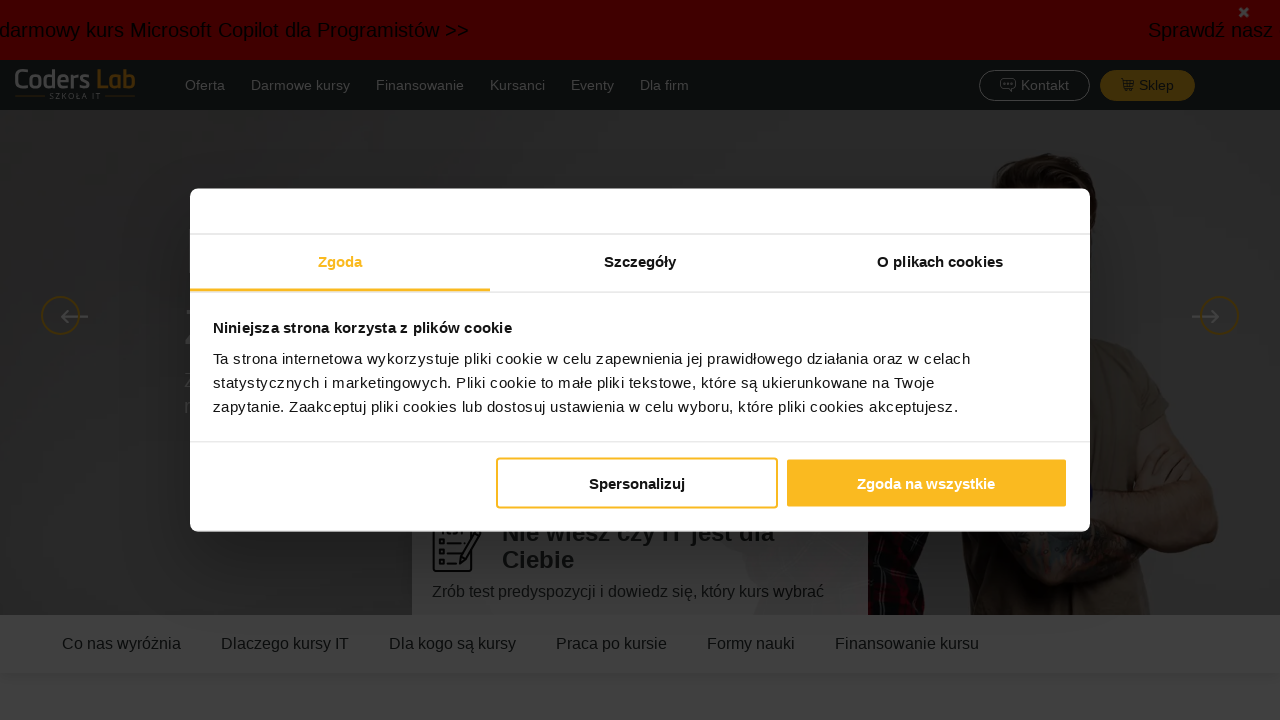

Navigated to CodersLab main site (https://coderslab.pl/pl)
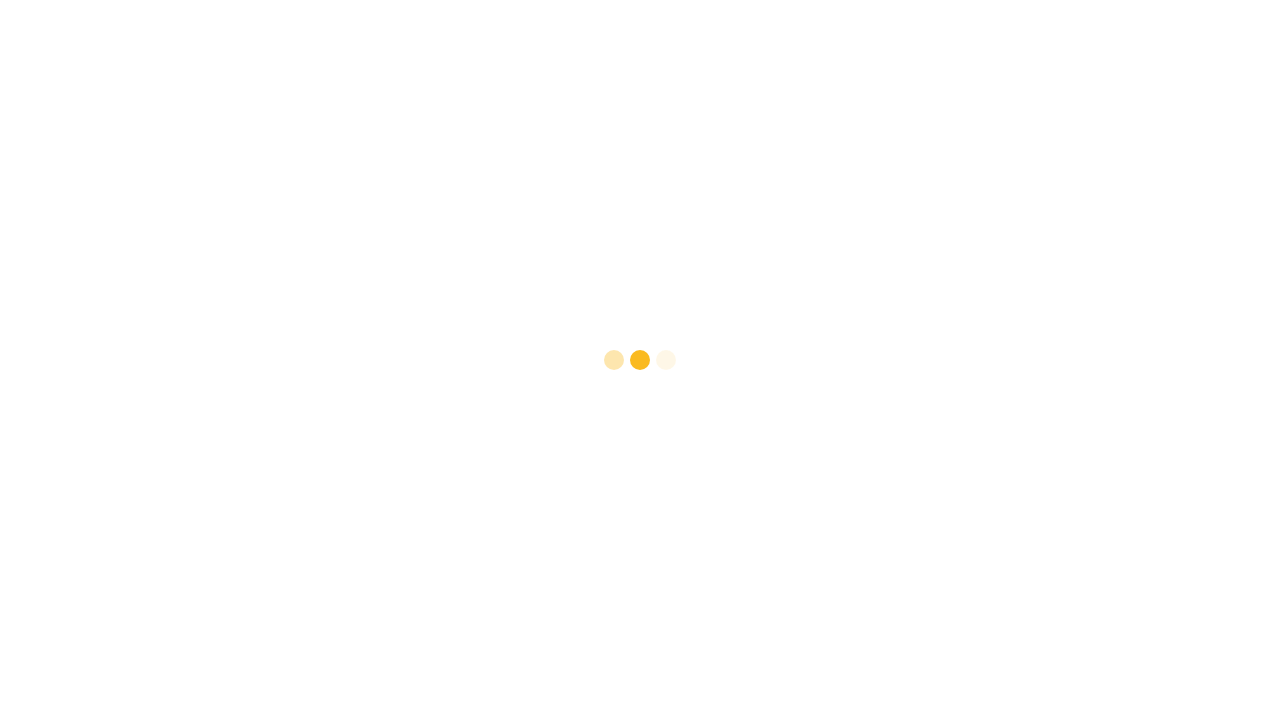

Navigated to MyStore test lab page
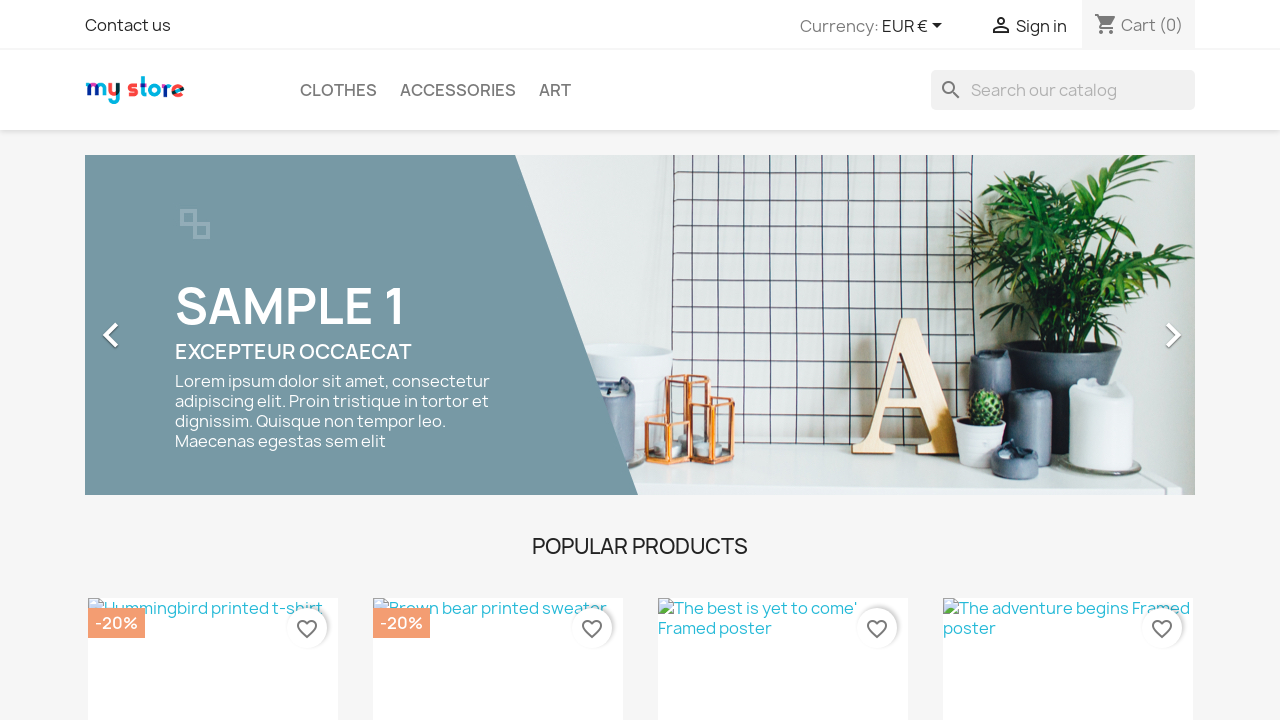

Navigated to Hotel test lab page
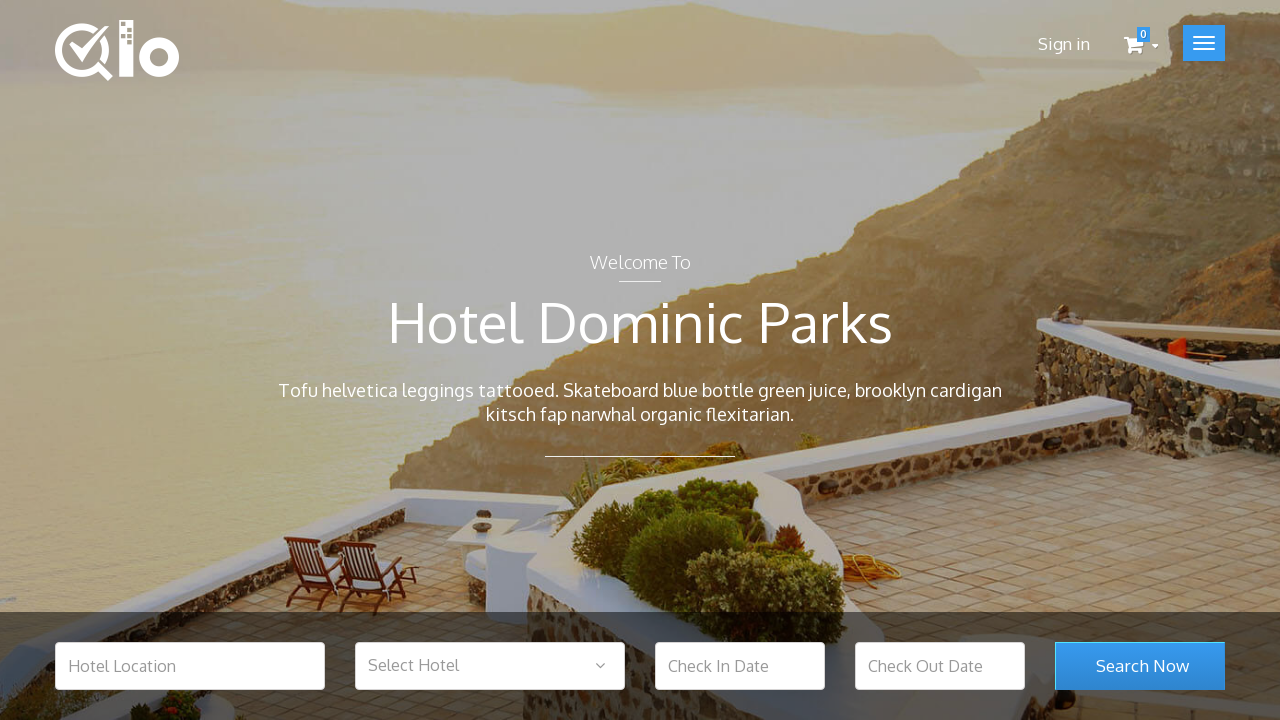

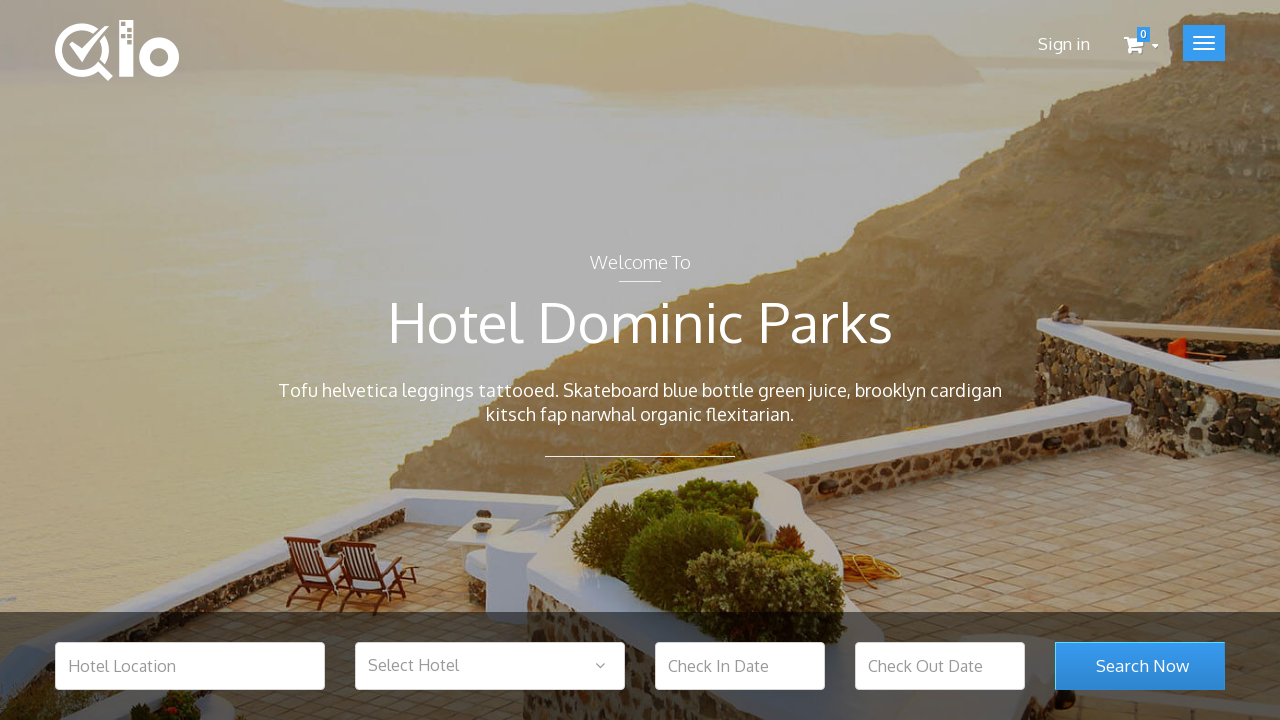